Tests the Contact Us form functionality by clicking the Contact Us link, filling in name, email, and message fields, and submitting the form

Starting URL: https://crio-qkart-frontend-qa.vercel.app

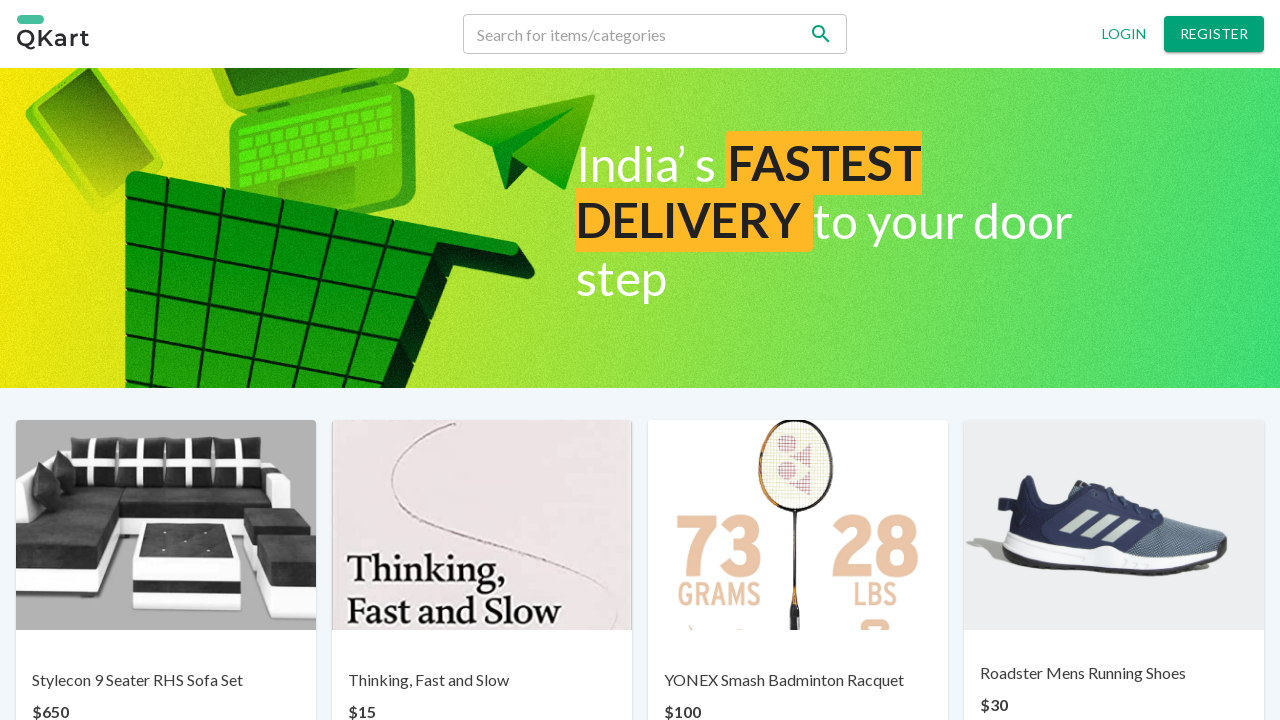

Clicked on Contact us link at (670, 667) on text=Contact us
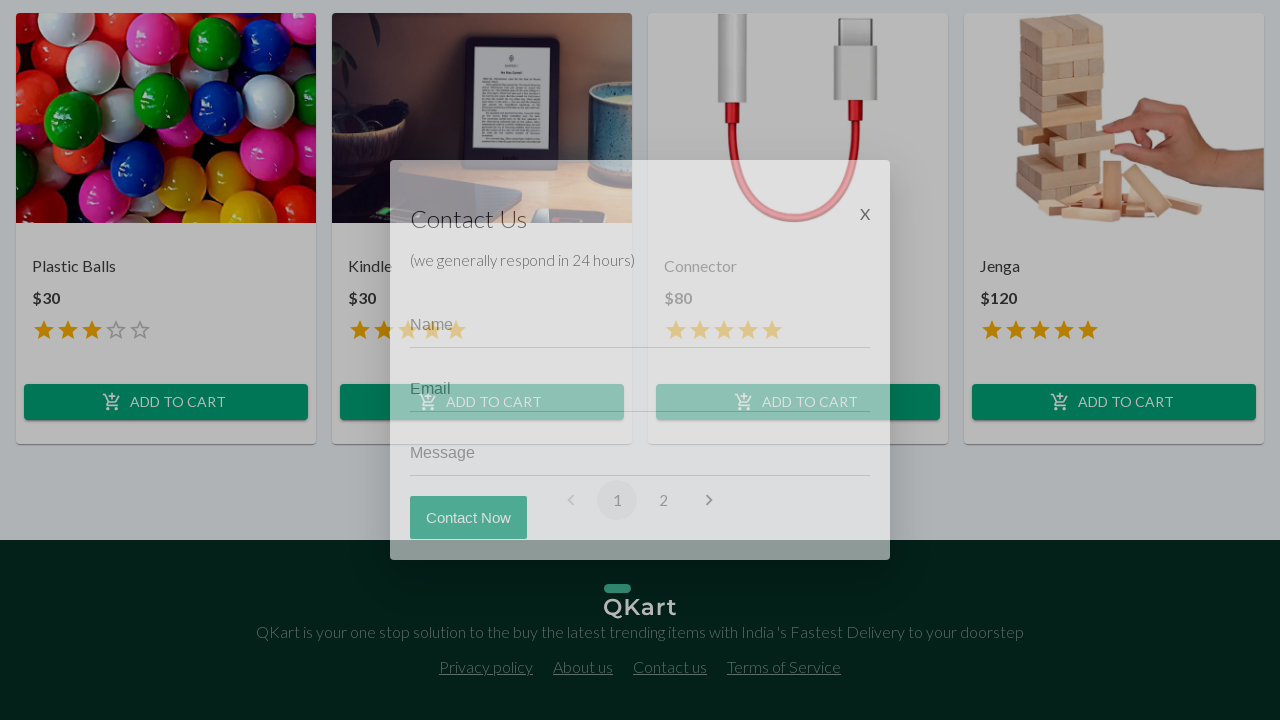

Contact form modal appeared with Name input field
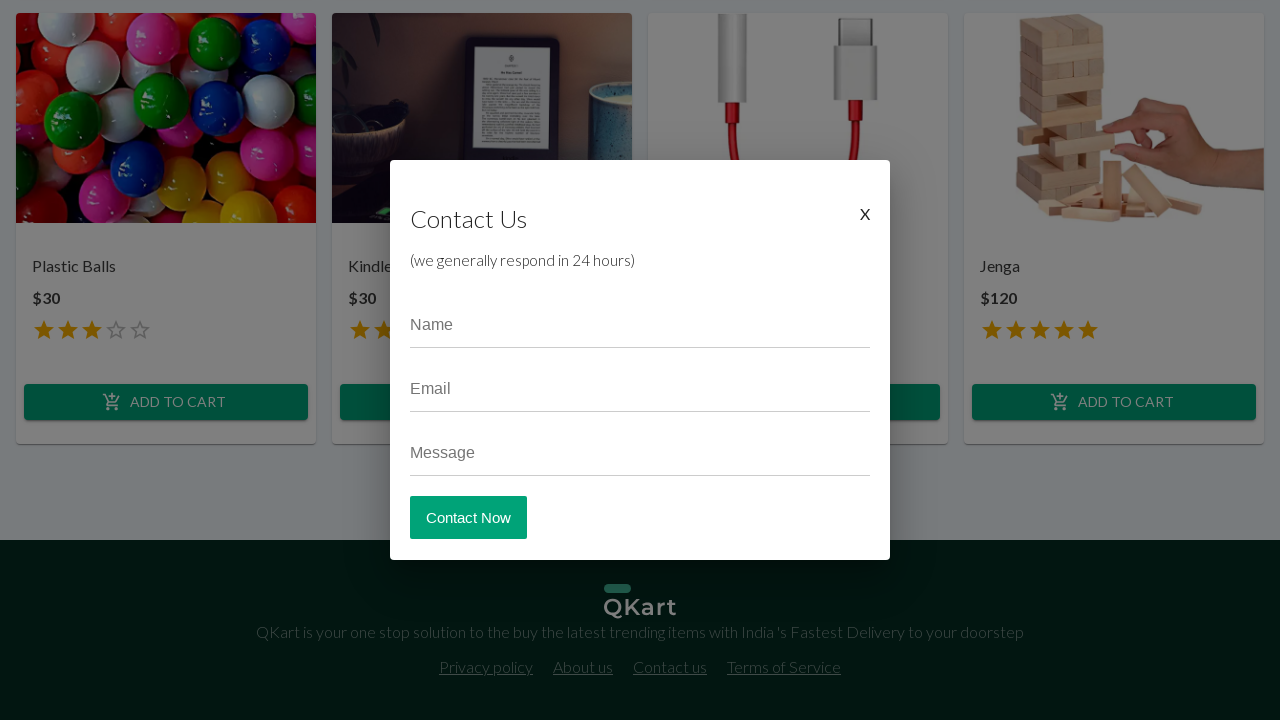

Filled Name field with 'John Doe' on input[placeholder='Name']
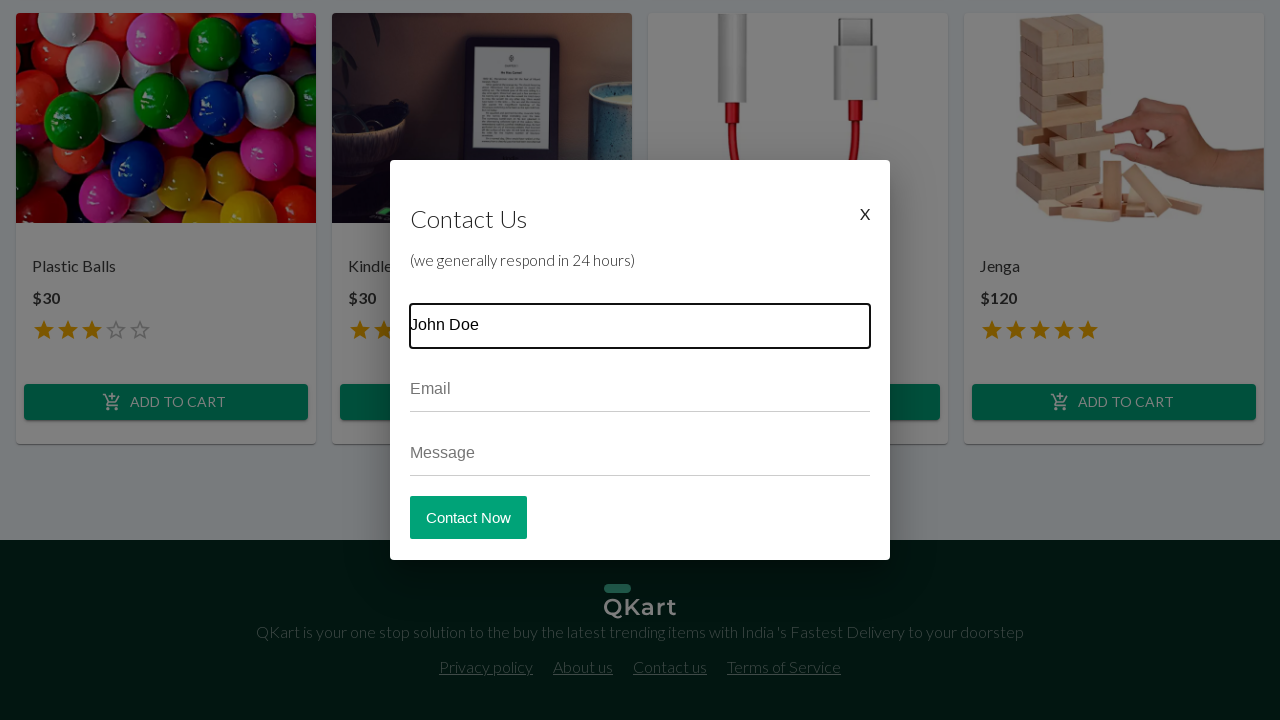

Filled Email field with 'johndoe@example.com' on input[placeholder='Email']
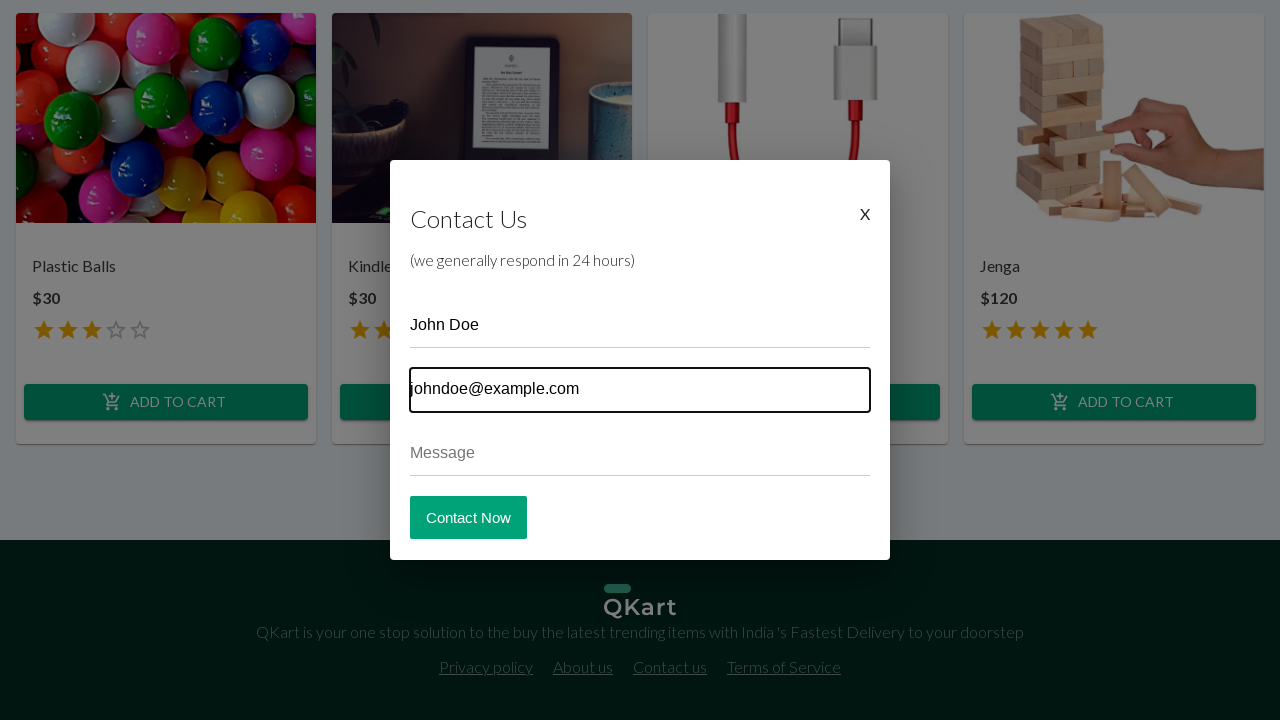

Filled Message field with test message on input[placeholder='Message']
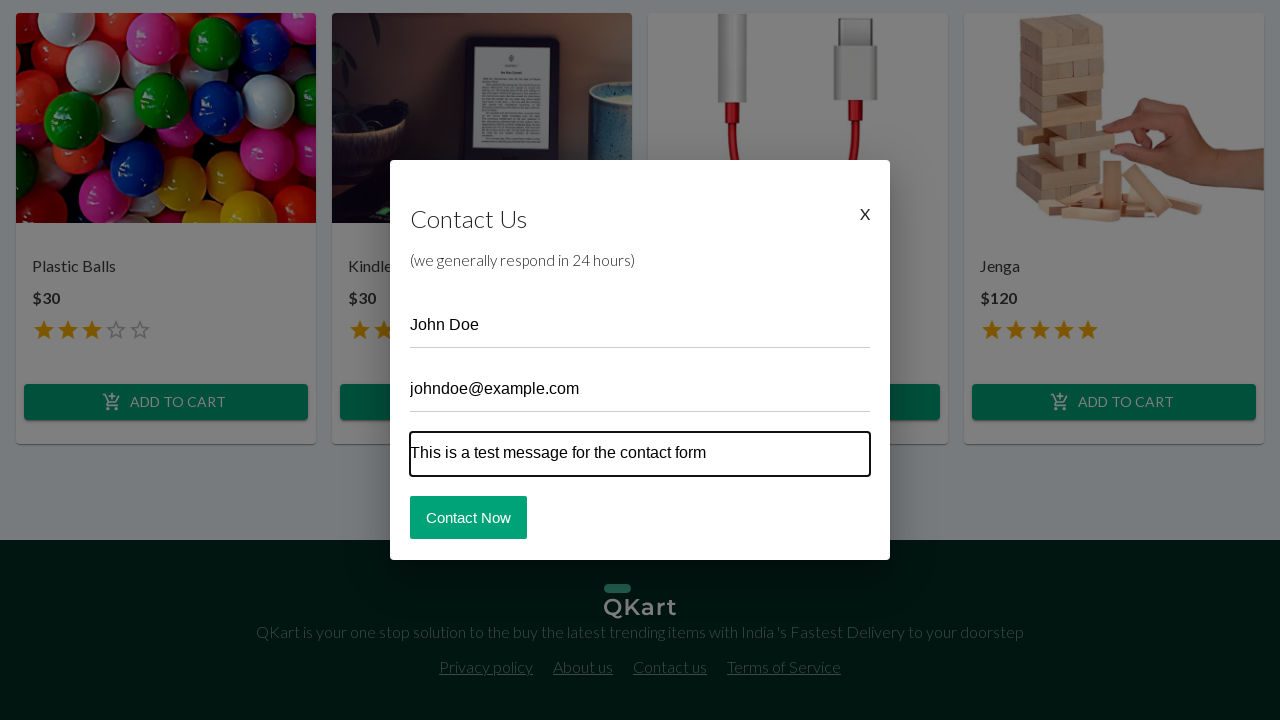

Clicked Contact Now submit button at (468, 517) on button:has-text('Contact Now')
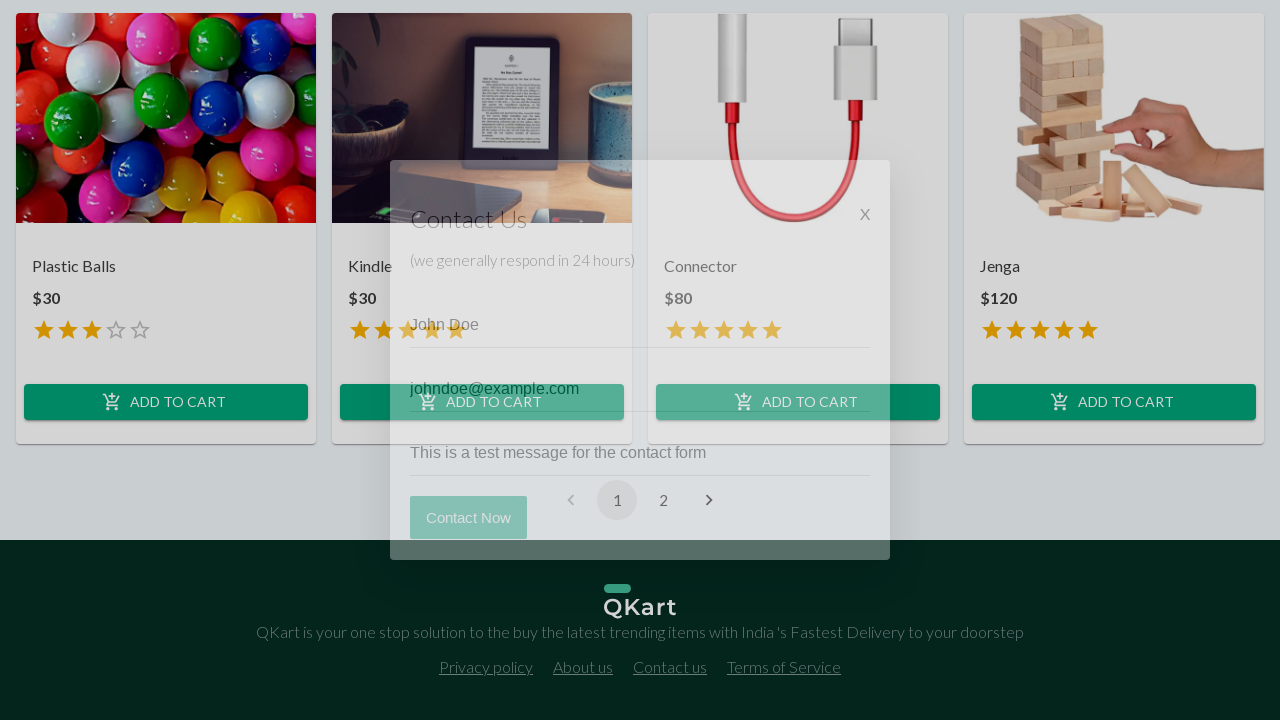

Contact form closed after successful submission
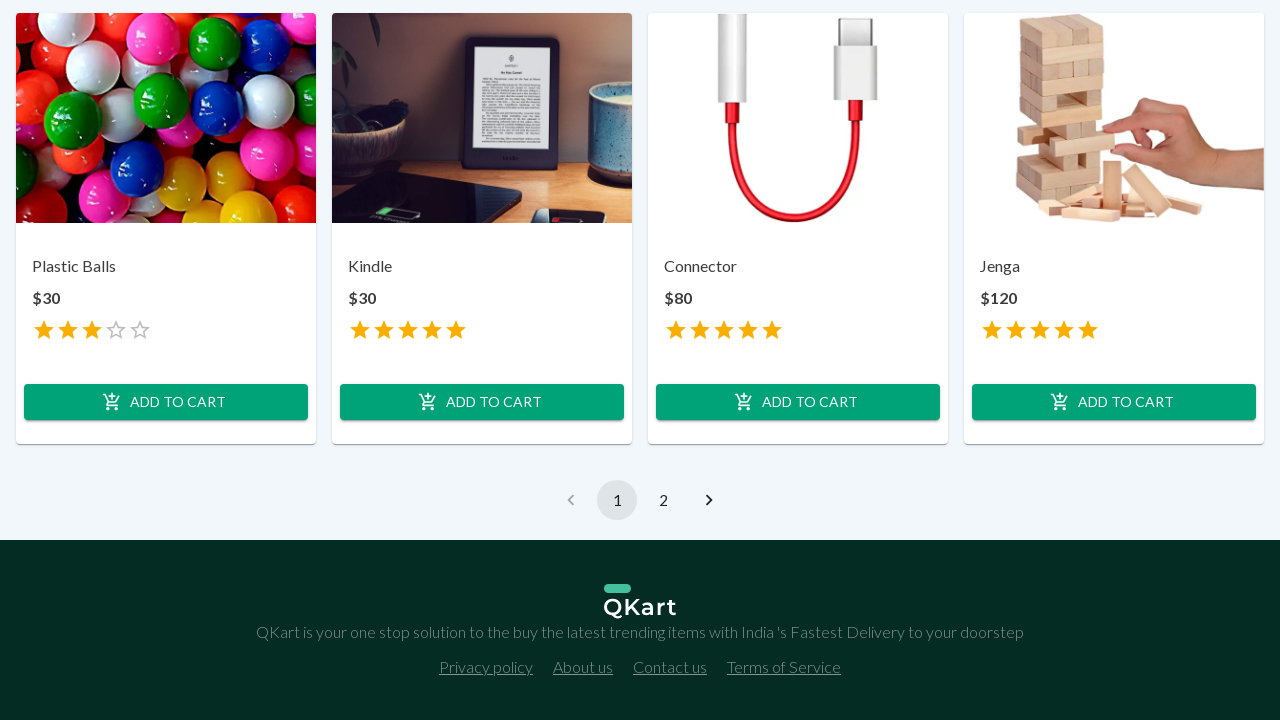

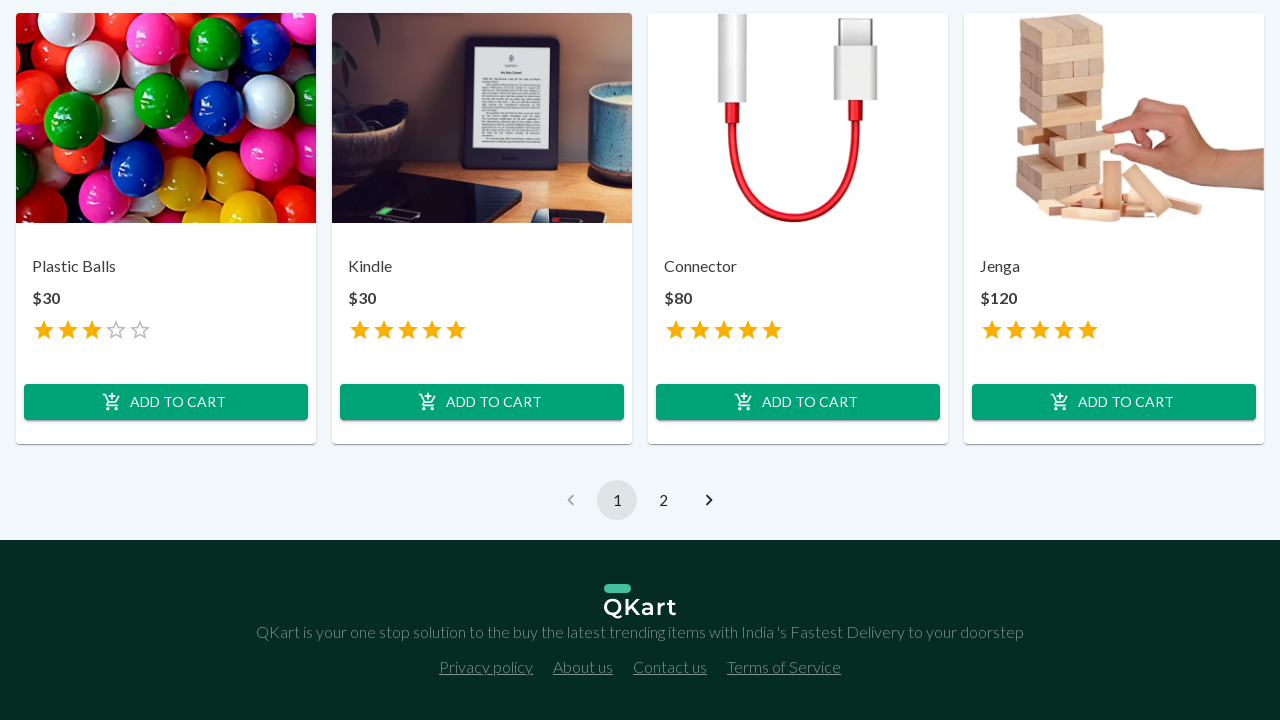